Tests iframe handling by switching to an iframe, clicking a button inside it, switching back to the main page, and clicking a navigation link

Starting URL: https://www.w3schools.com/js/tryit.asp?filename=tryjs_myfirst

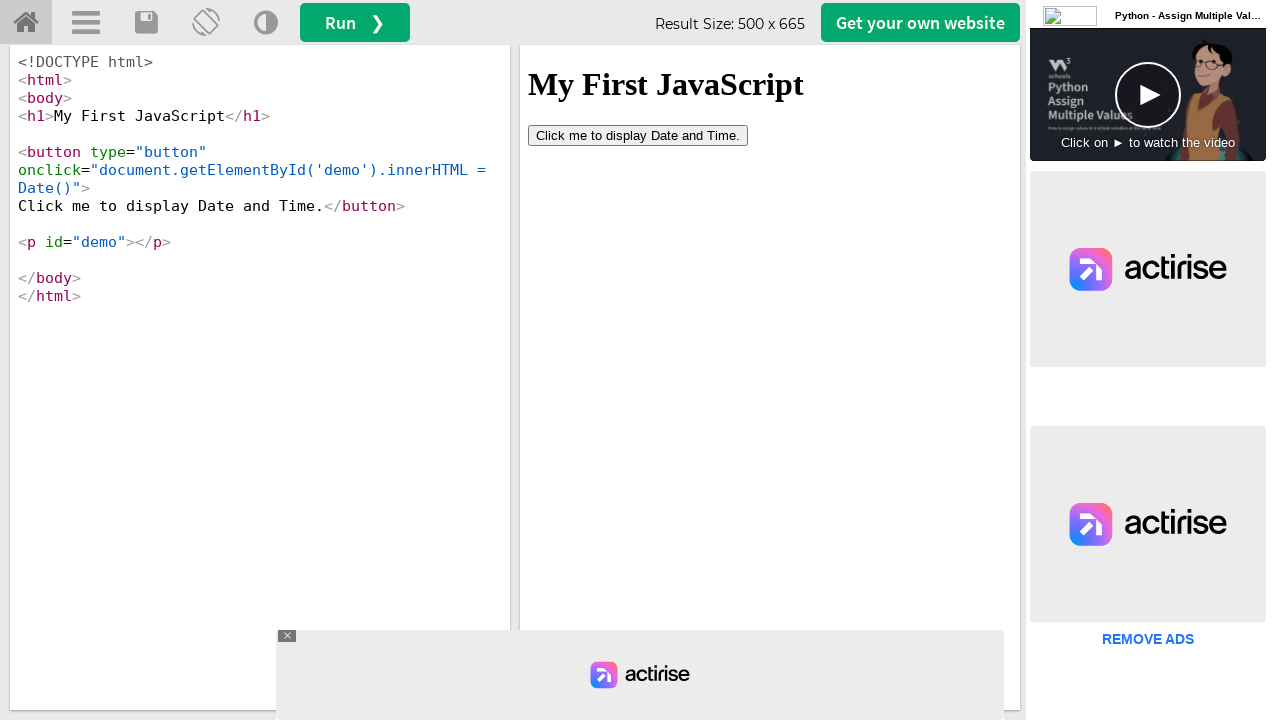

Located iframe with ID 'iframeResult'
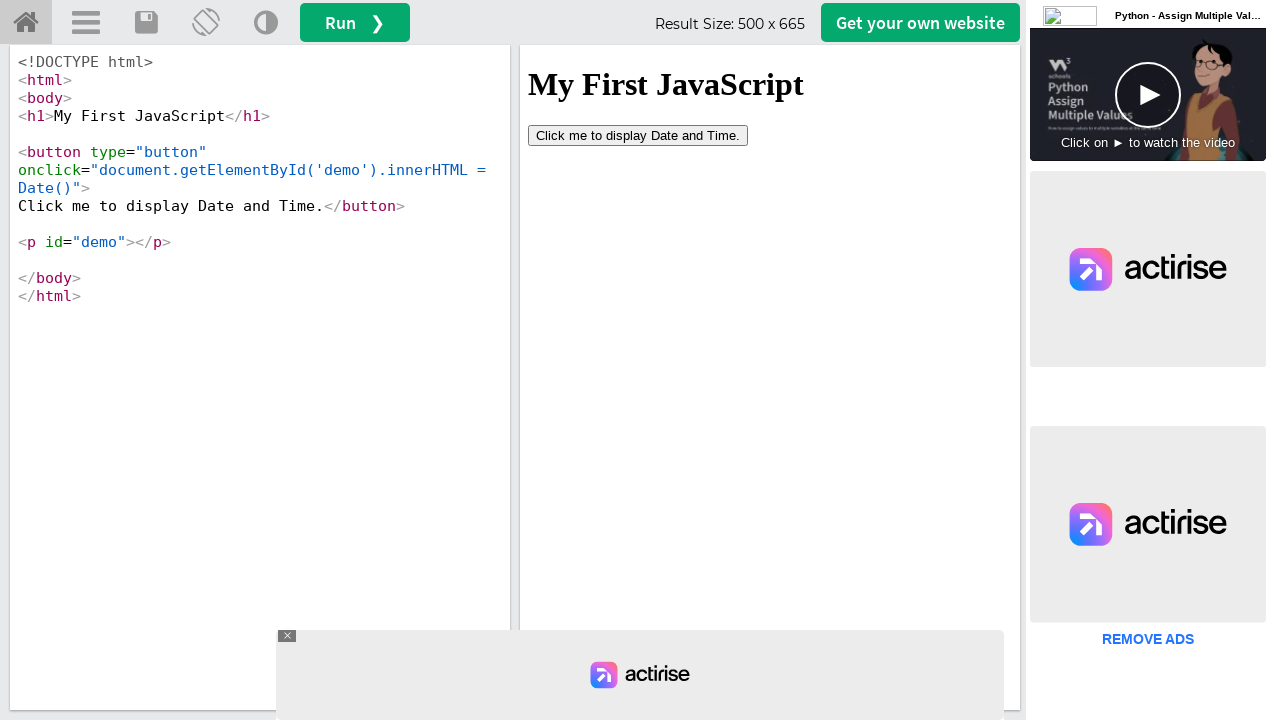

Clicked button inside the iframe at (638, 135) on #iframeResult >> internal:control=enter-frame >> button[type='button']
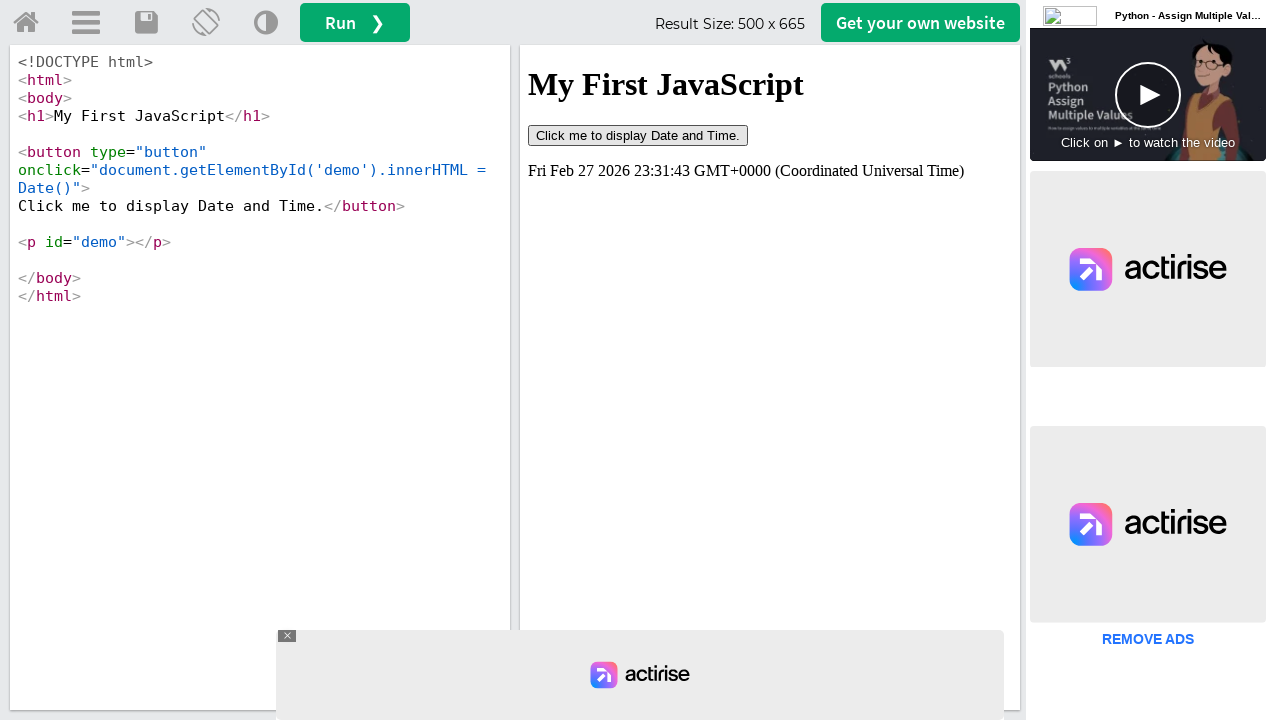

Clicked 'Try it Home' link on main page to navigate at (26, 23) on a#tryhome
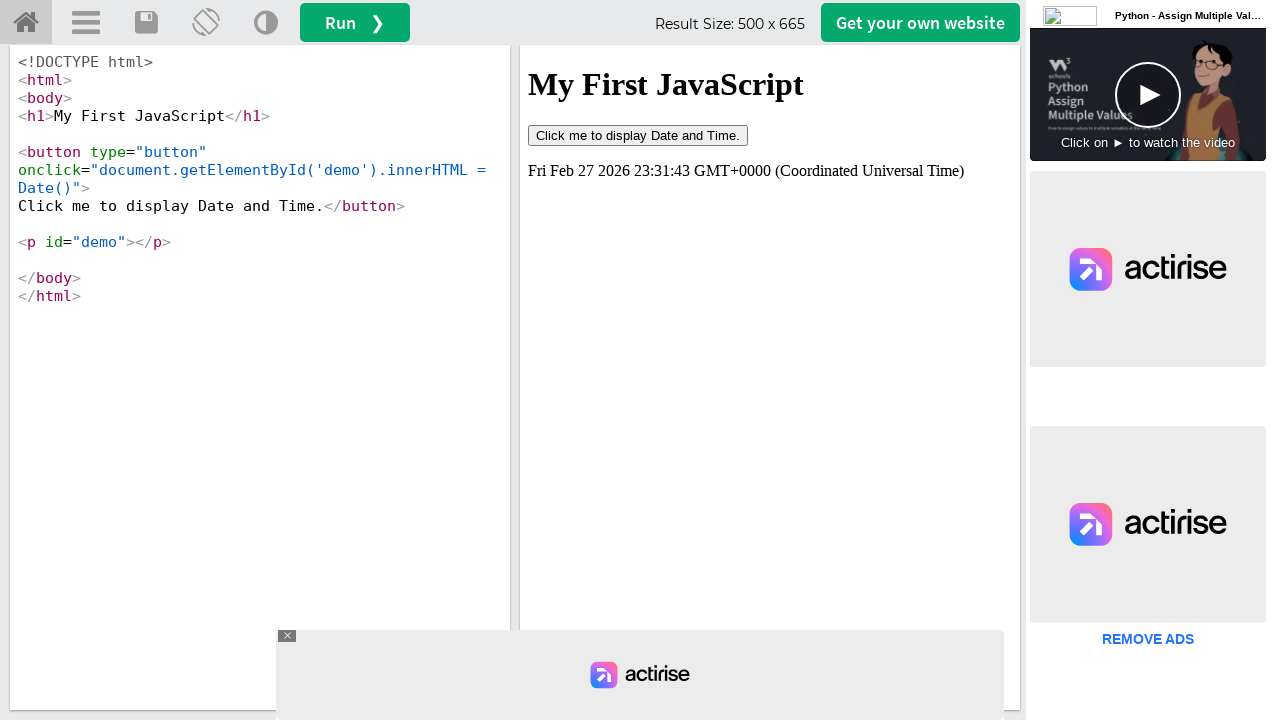

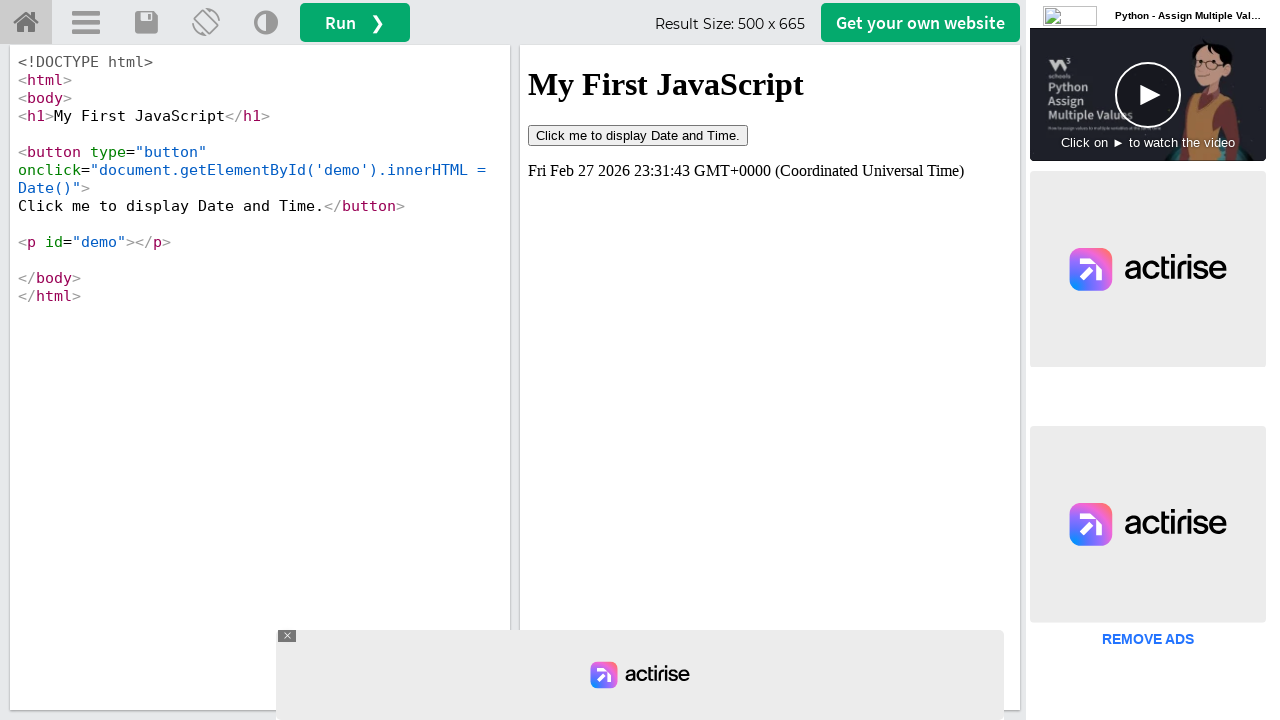